Tests accepting a JavaScript confirm dialog and verifying the result message.

Starting URL: https://testpages.eviltester.com/styled/alerts/alert-test.html

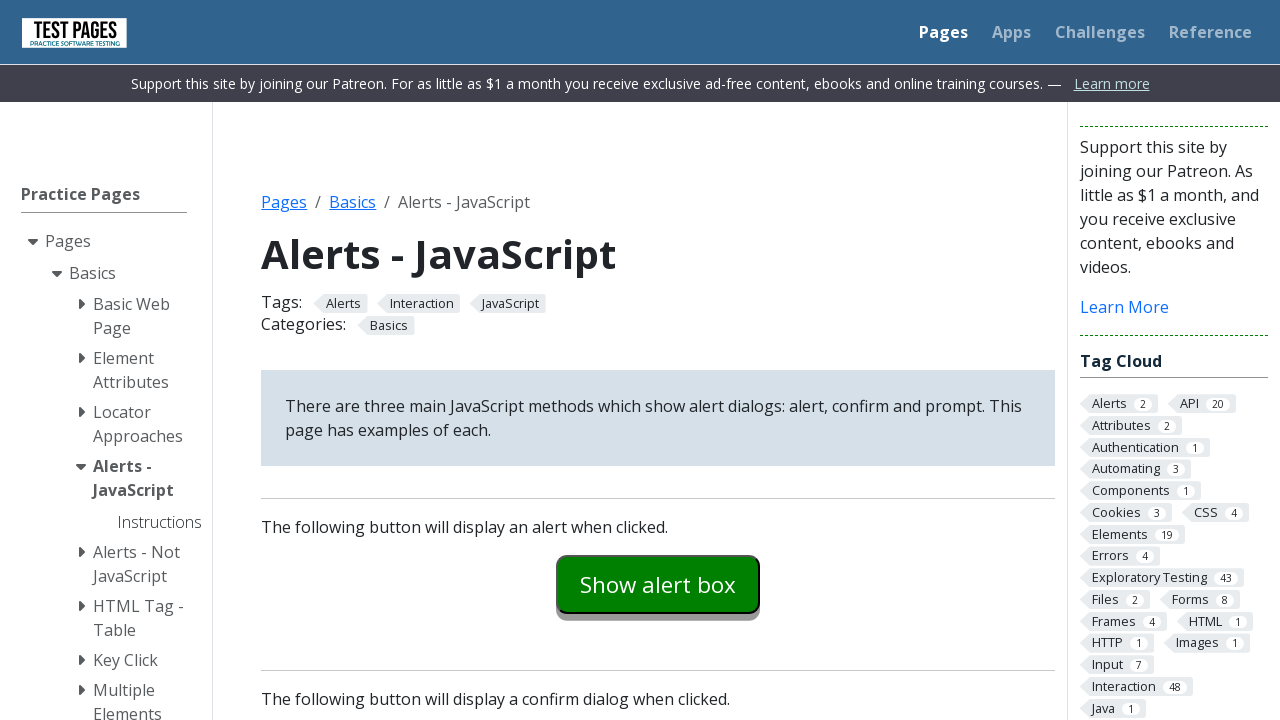

Set up dialog handler to automatically accept confirm dialogs
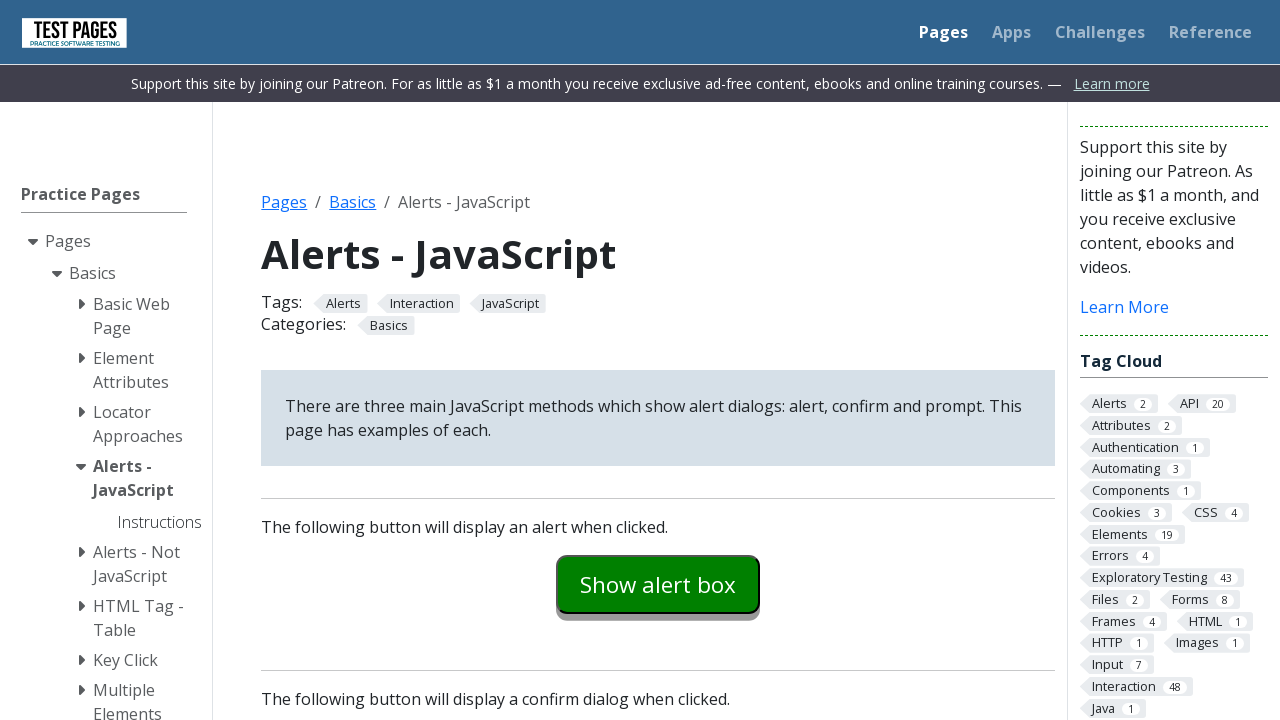

Clicked the confirm example button at (658, 360) on #confirmexample
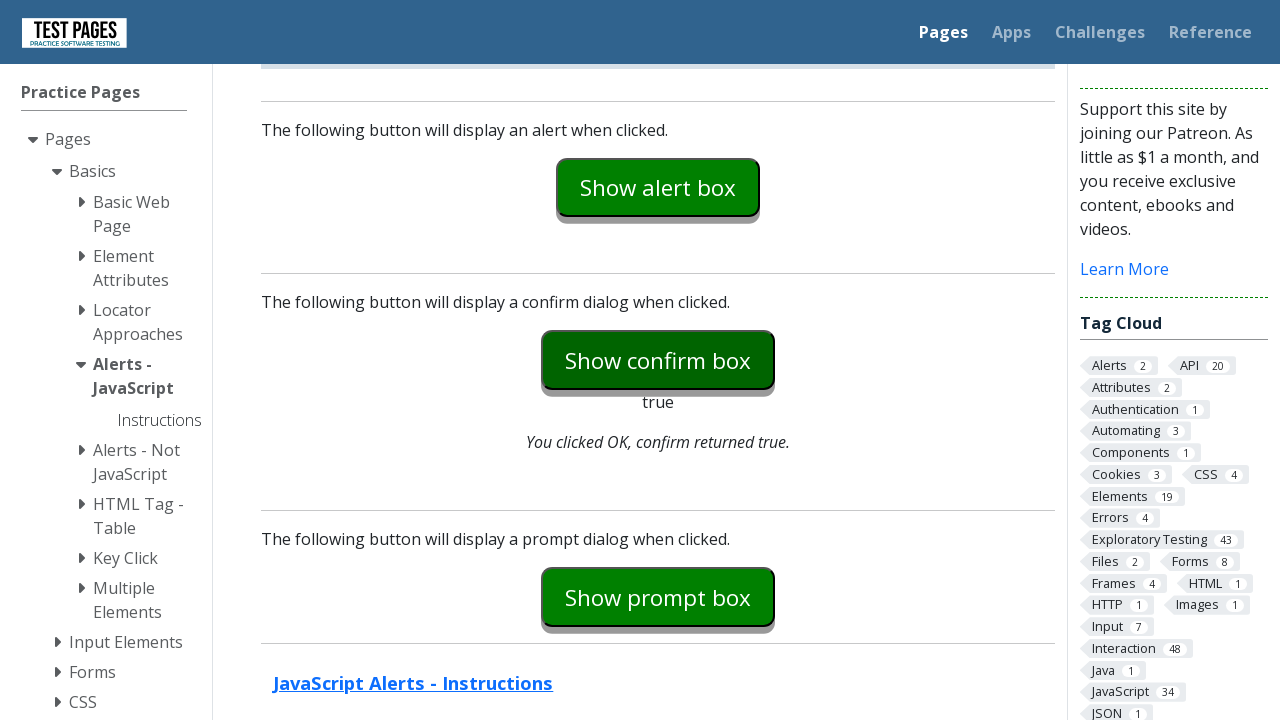

Verified confirmation dialog was accepted and result message appeared
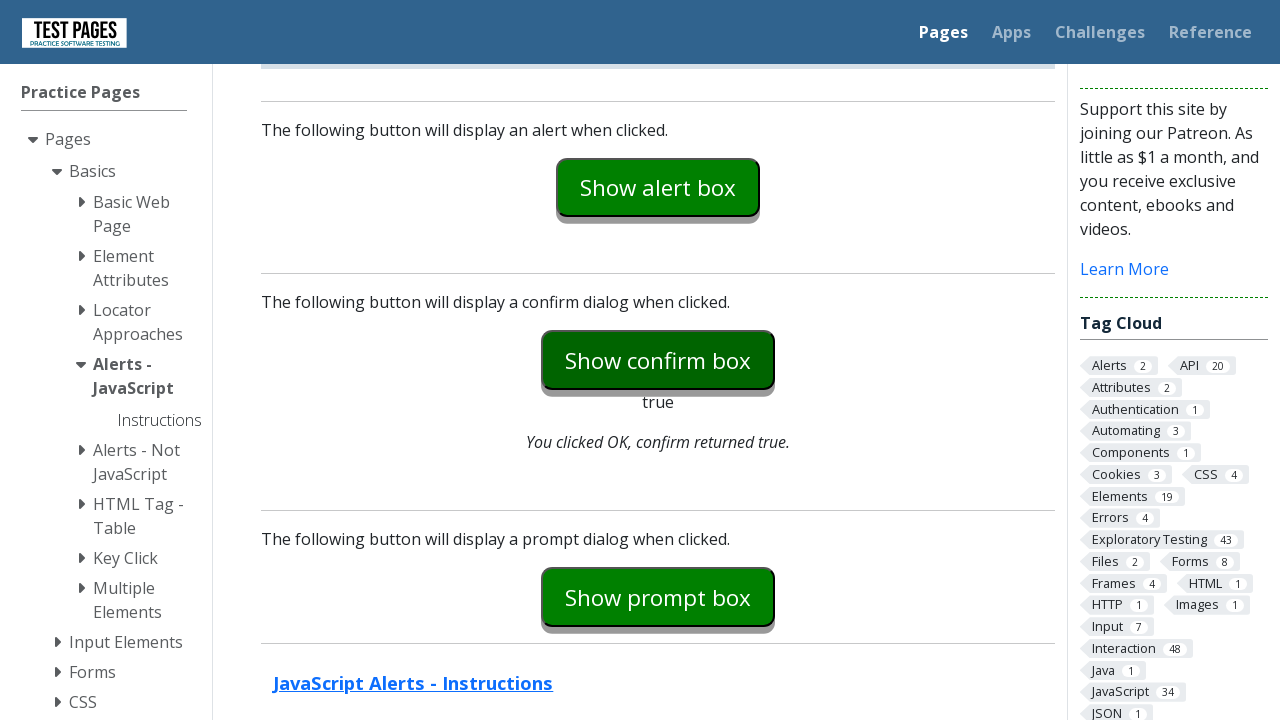

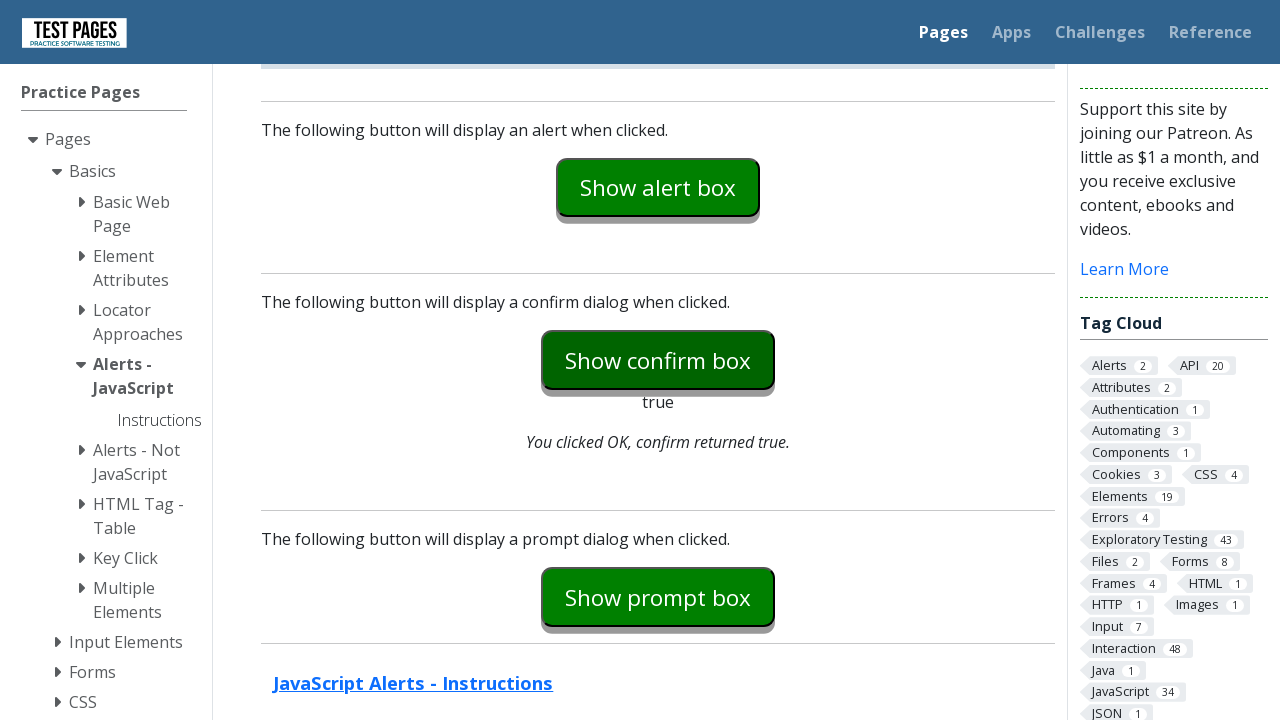